Tests an e-commerce flow by adding multiple vegetables to cart, proceeding to checkout, and applying a promo code

Starting URL: https://rahulshettyacademy.com/seleniumPractise

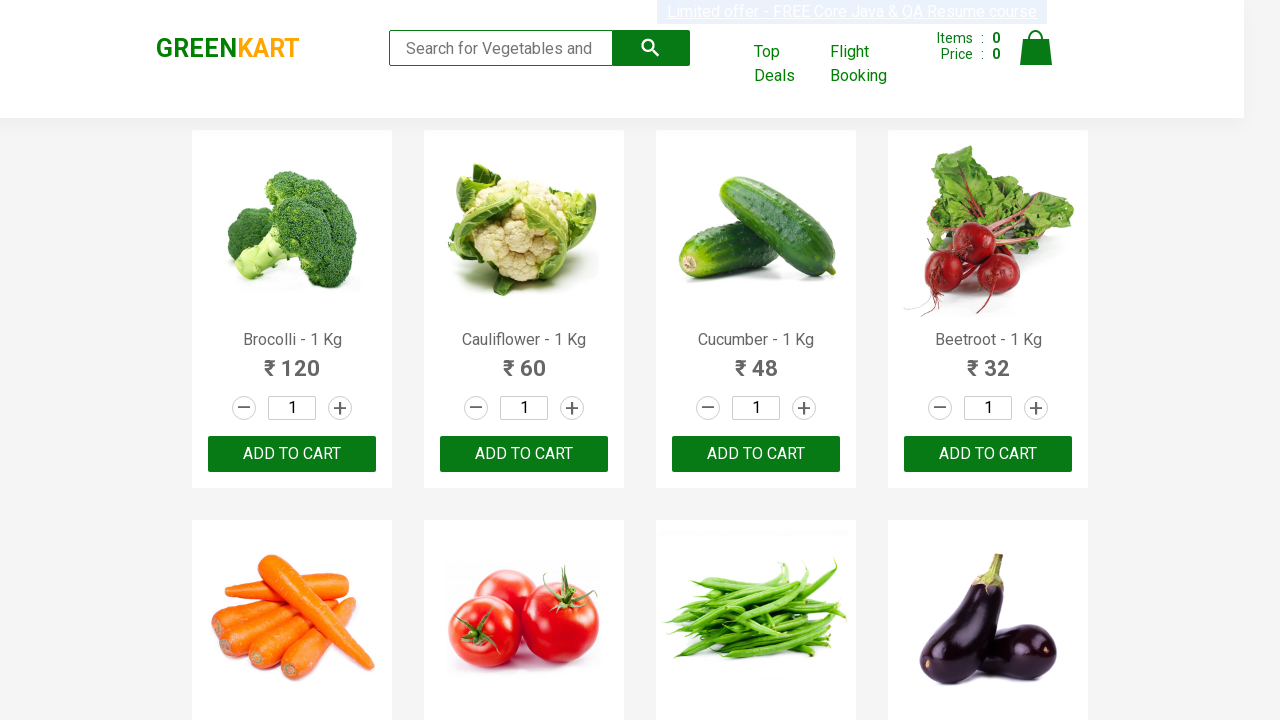

Waited for products to load on the page
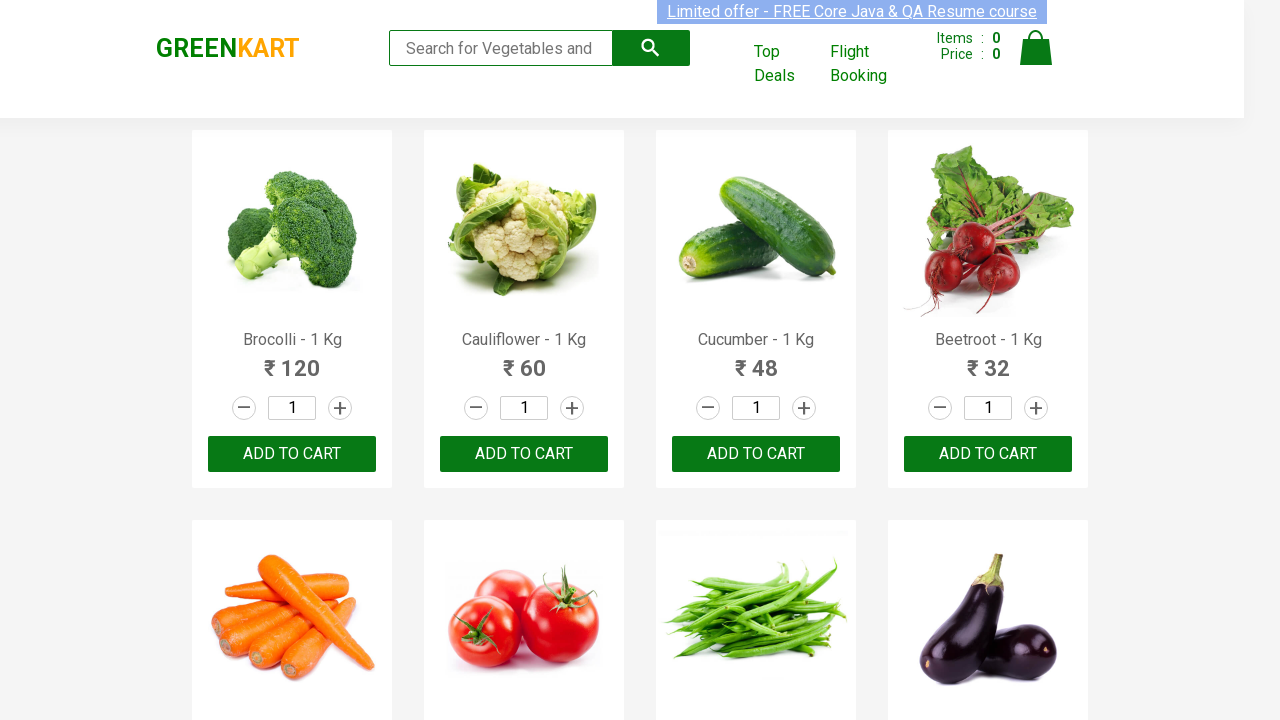

Retrieved all product names from the page
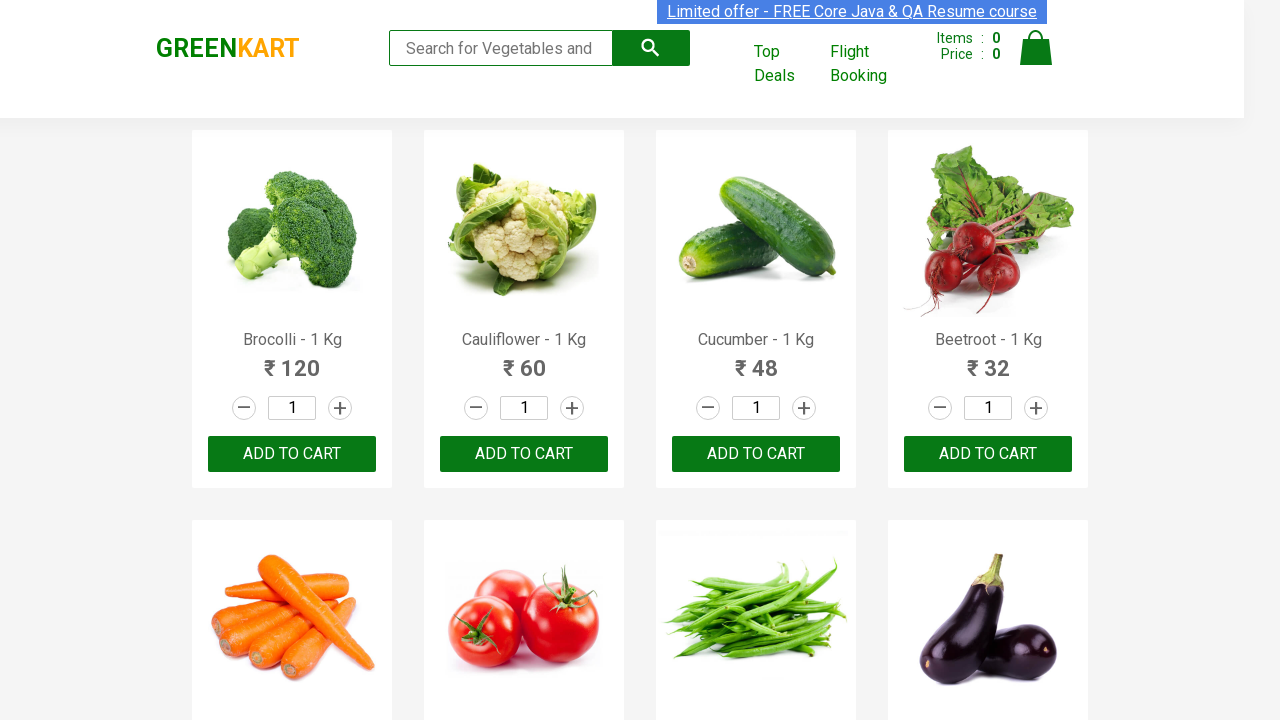

Retrieved all add to cart buttons
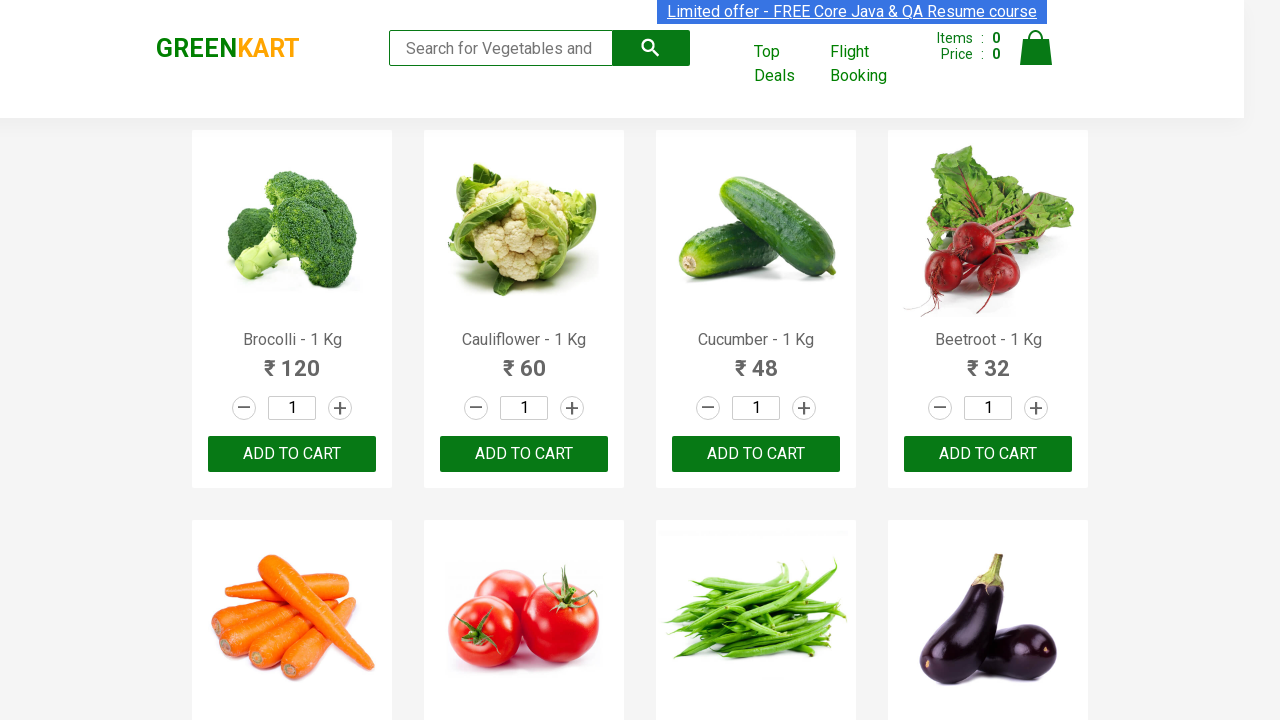

Added Brocolli to cart at (292, 454) on xpath=//div[@class='product-action']/button >> nth=0
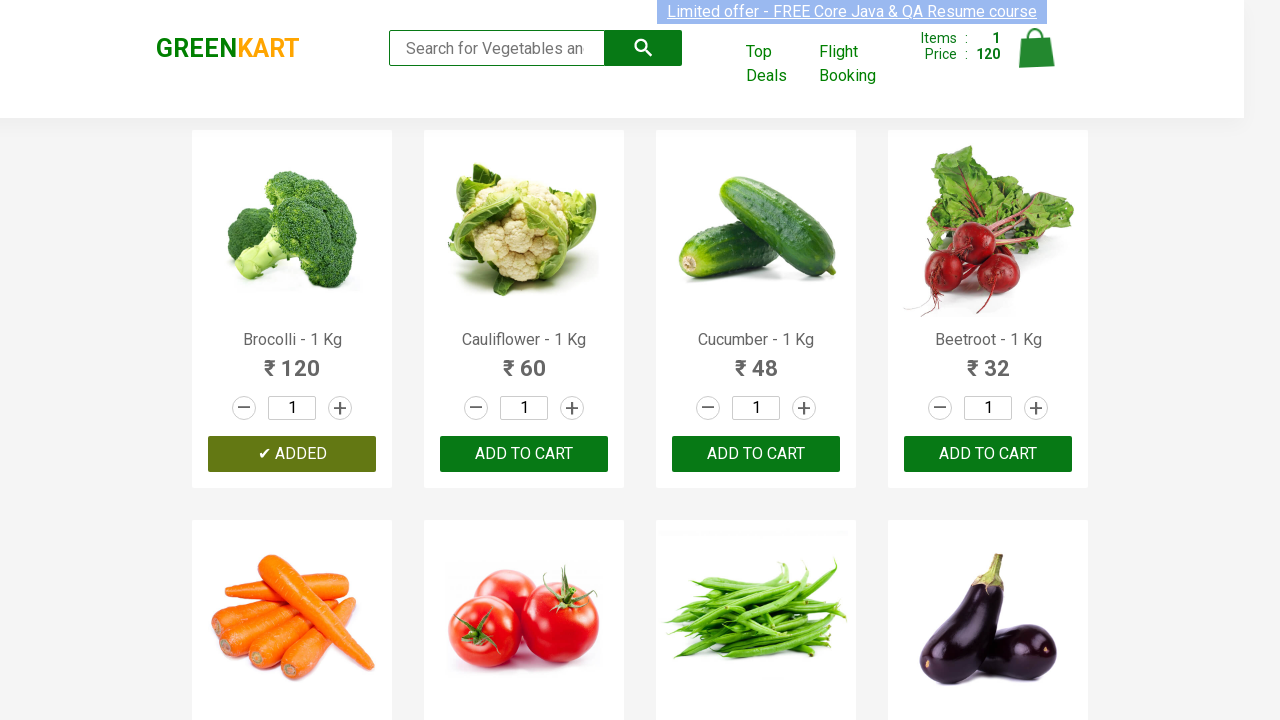

Added Cucumber to cart at (756, 454) on xpath=//div[@class='product-action']/button >> nth=2
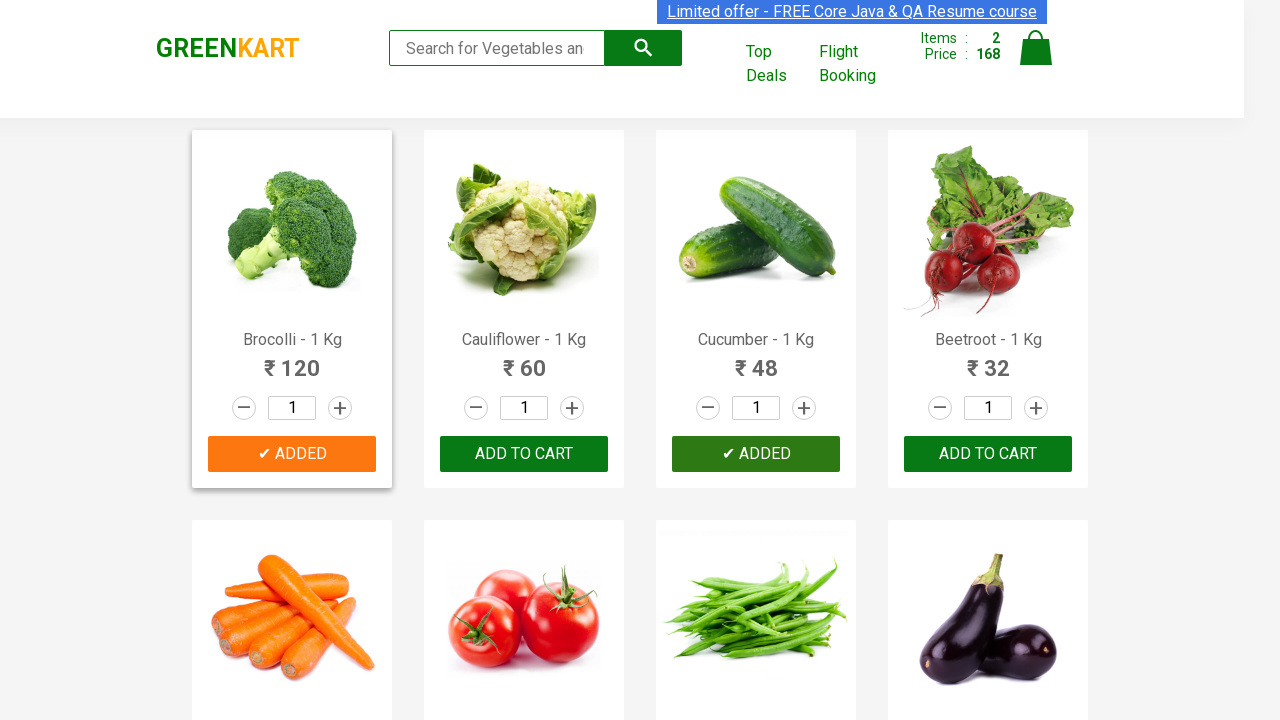

Added Tomato to cart at (524, 360) on xpath=//div[@class='product-action']/button >> nth=5
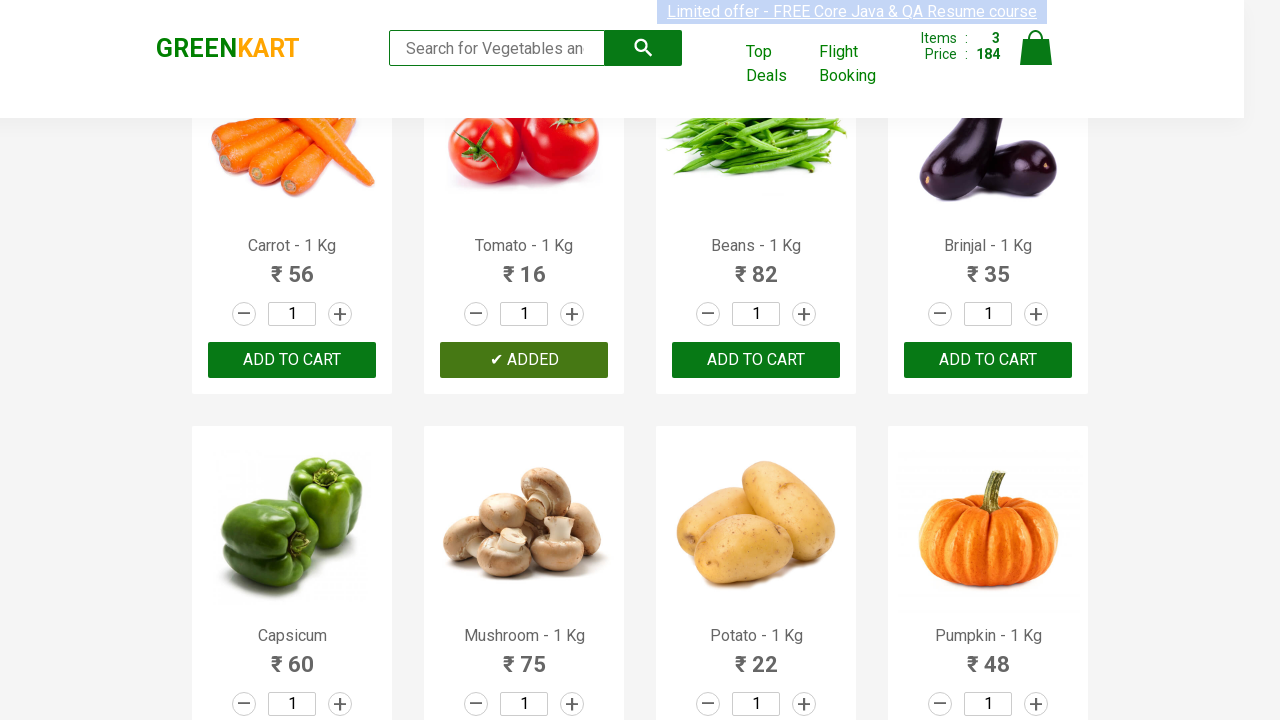

Added Pumpkin to cart at (988, 360) on xpath=//div[@class='product-action']/button >> nth=11
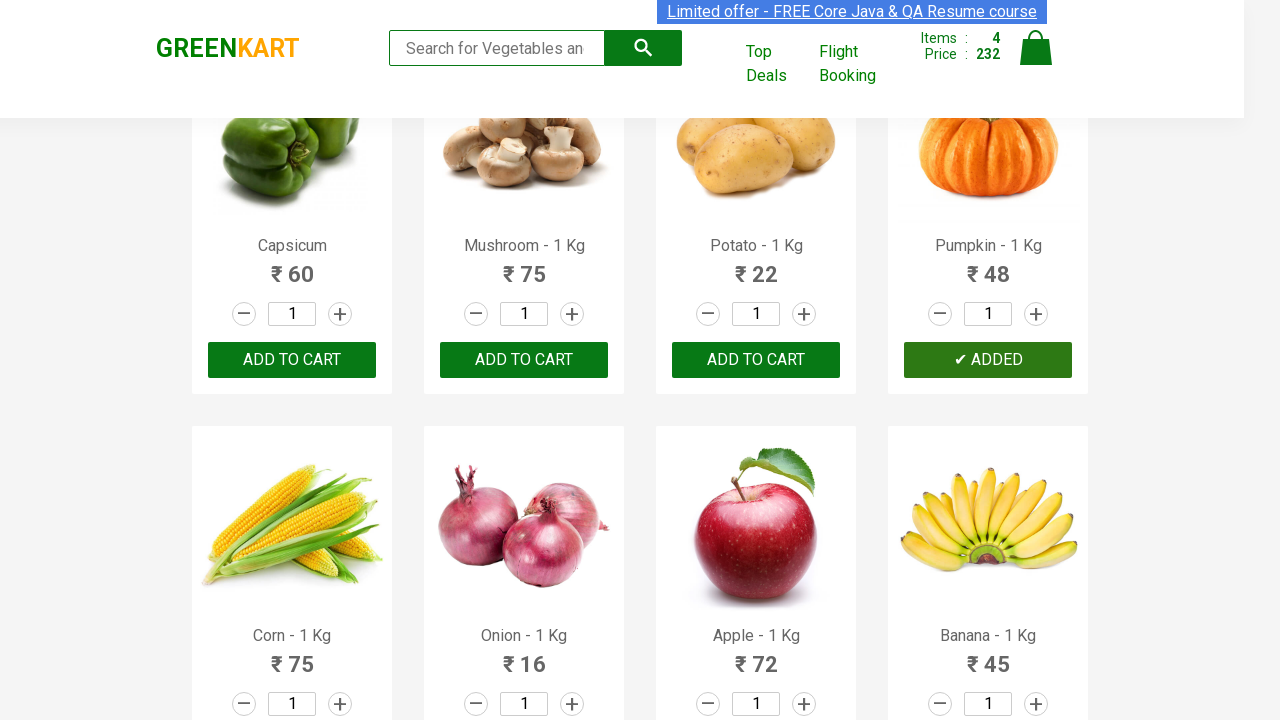

Clicked on cart icon to view cart at (1036, 48) on img[alt='Cart']
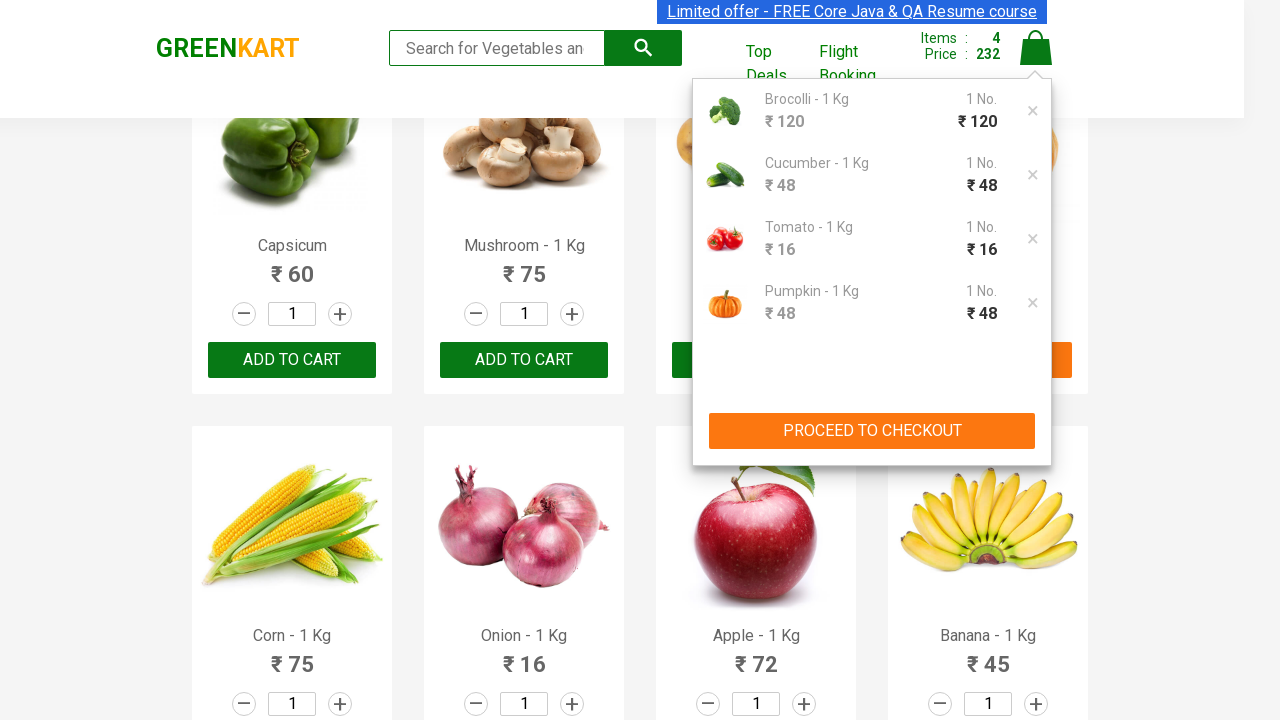

Clicked proceed to checkout button at (872, 431) on xpath=//button[contains(text(),'PROCEED TO CHECKOUT')]
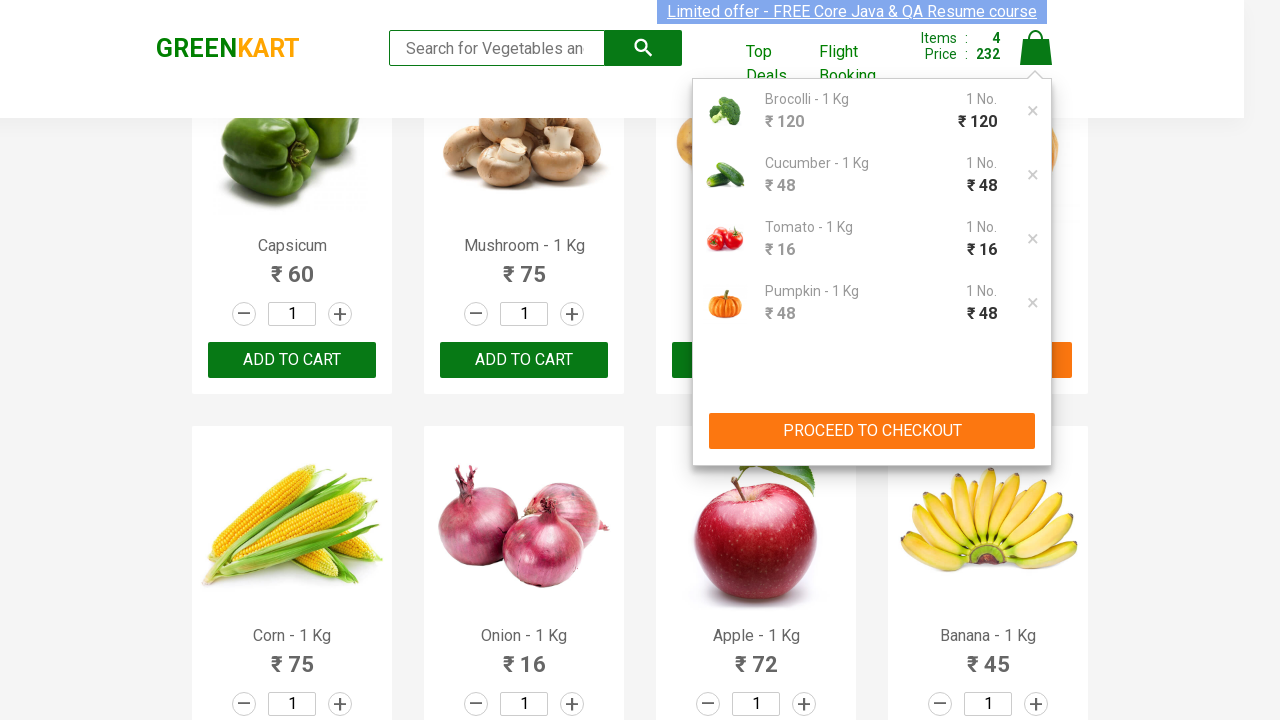

Promo code input field appeared
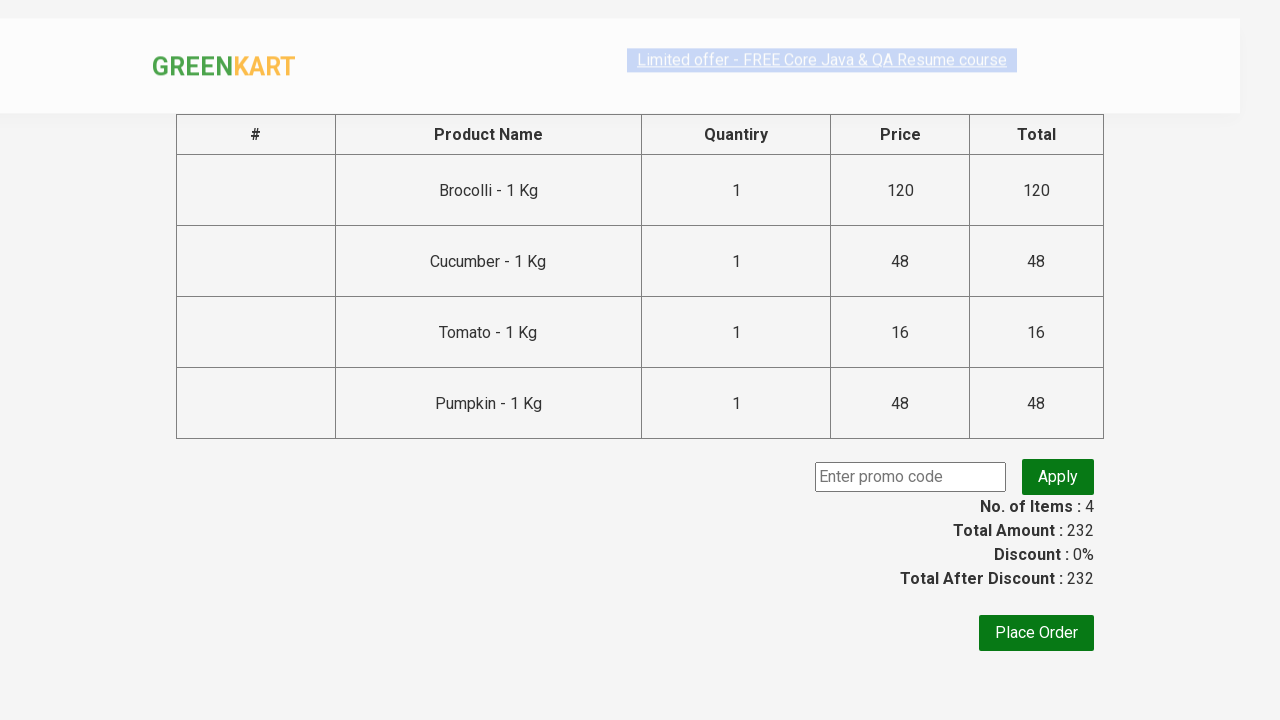

Entered promo code 'rahulshettyacademy' on input.promoCode
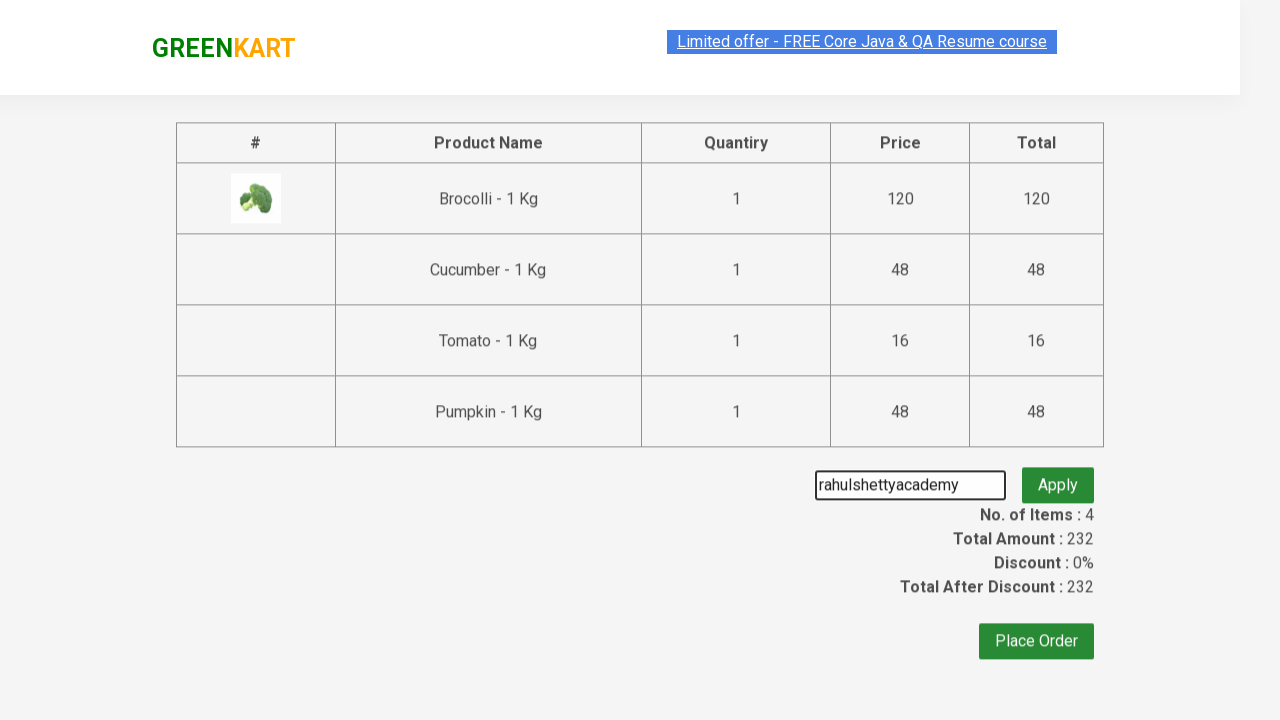

Clicked apply promo button at (1058, 477) on button.promoBtn
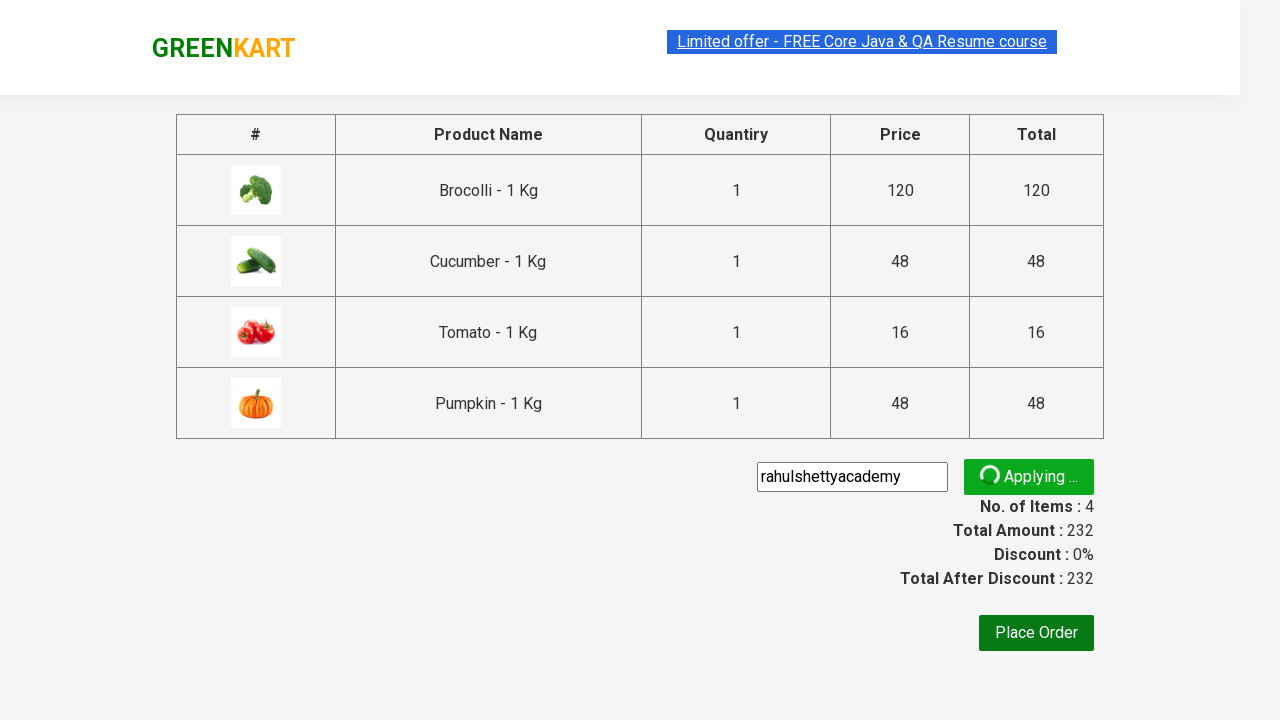

Promo code validation message appeared
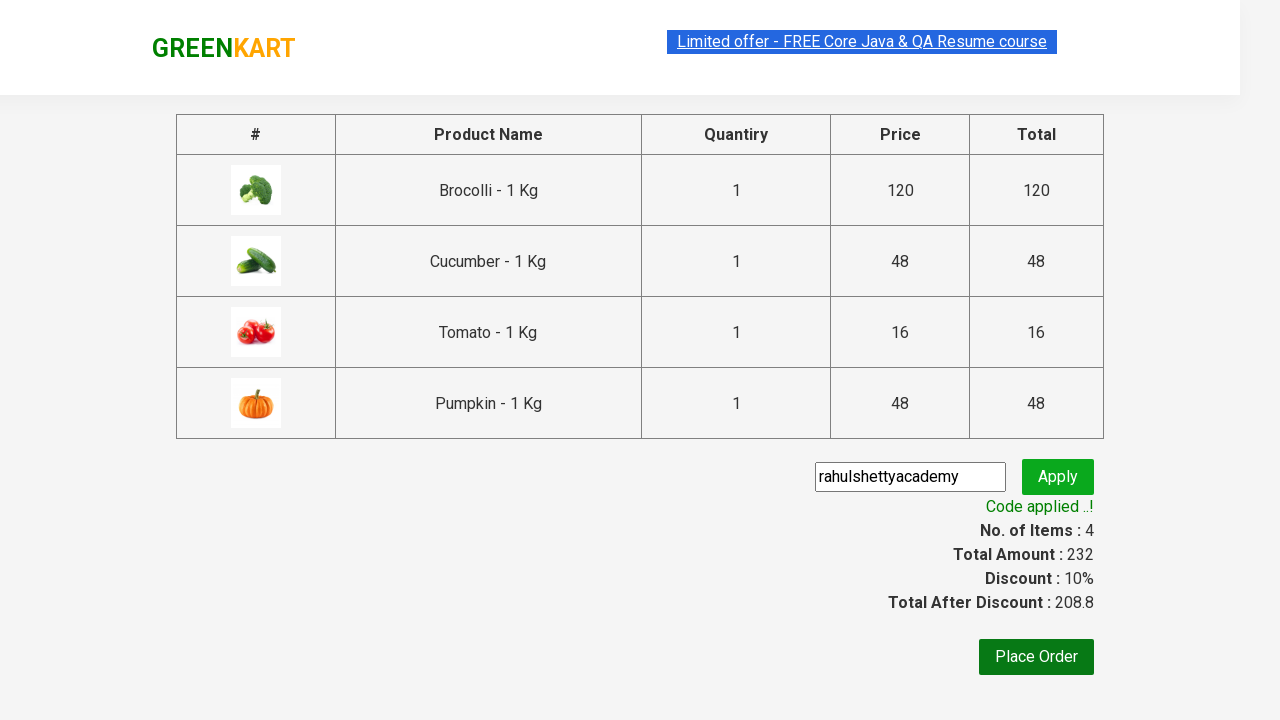

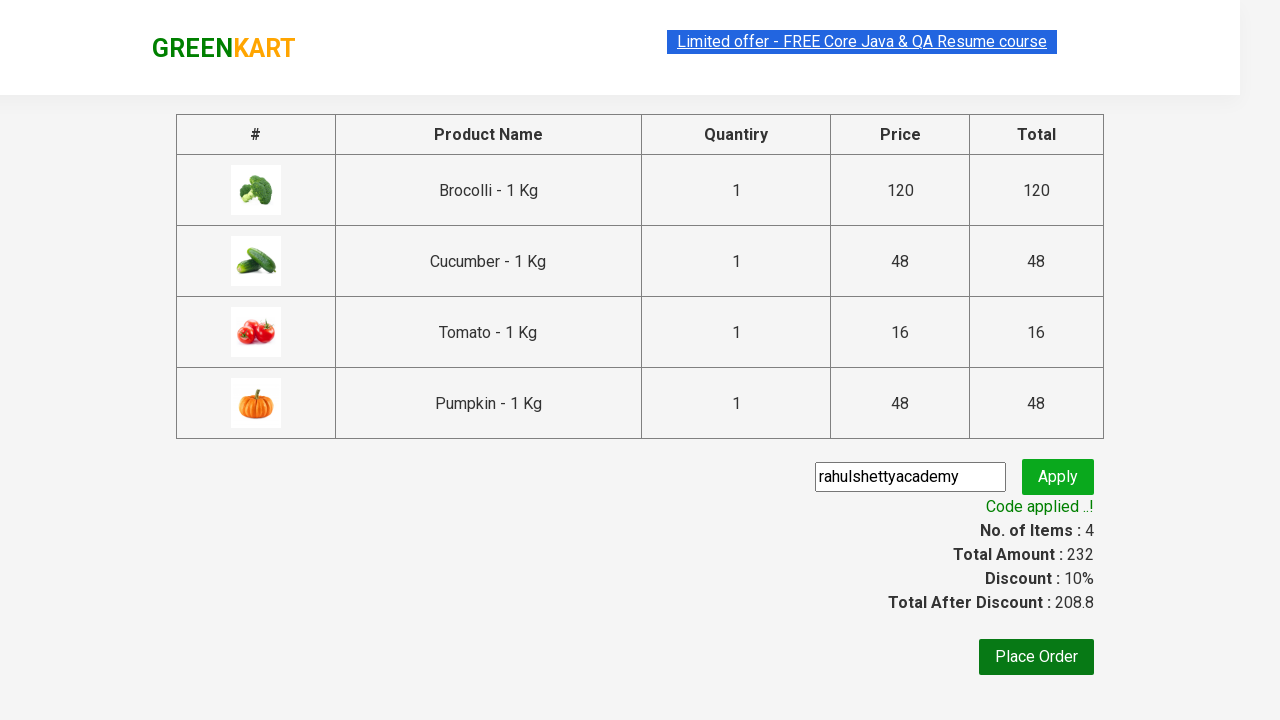